Tests datalist input by iterating through available options and entering each value, then entering a custom value

Starting URL: https://bonigarcia.dev/selenium-webdriver-java/web-form.html

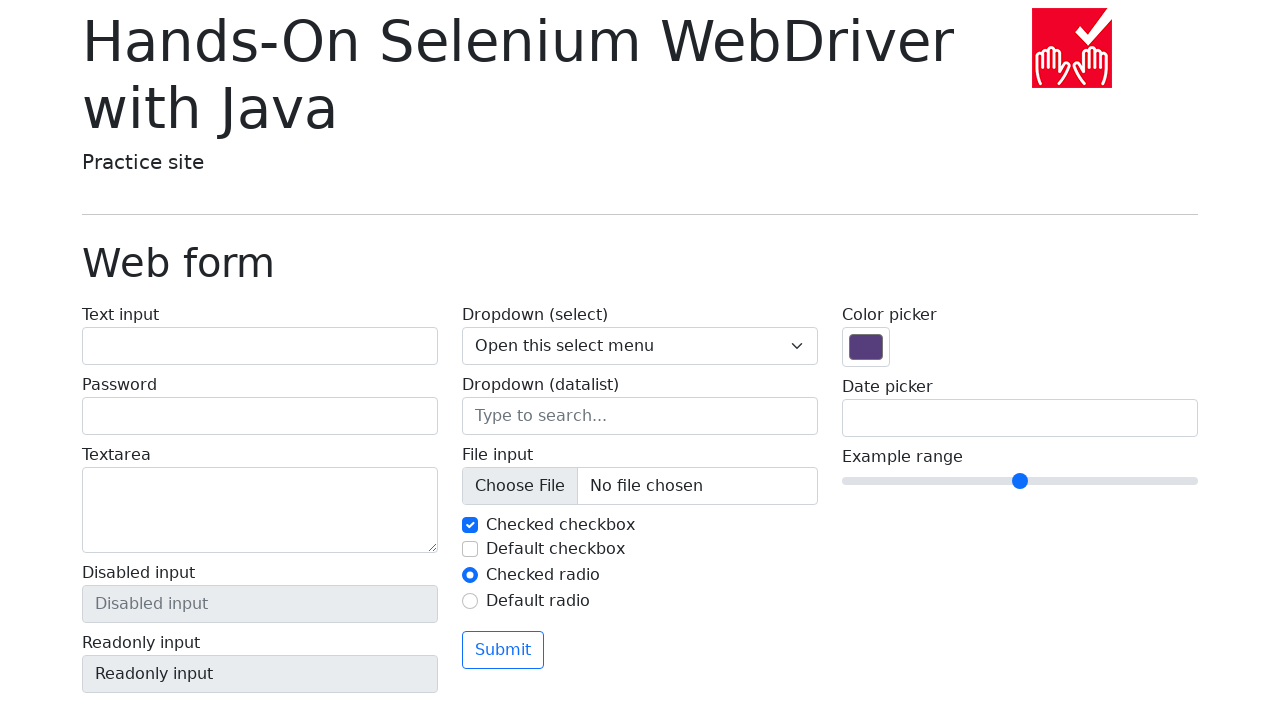

Located datalist input element with name 'my-datalist'
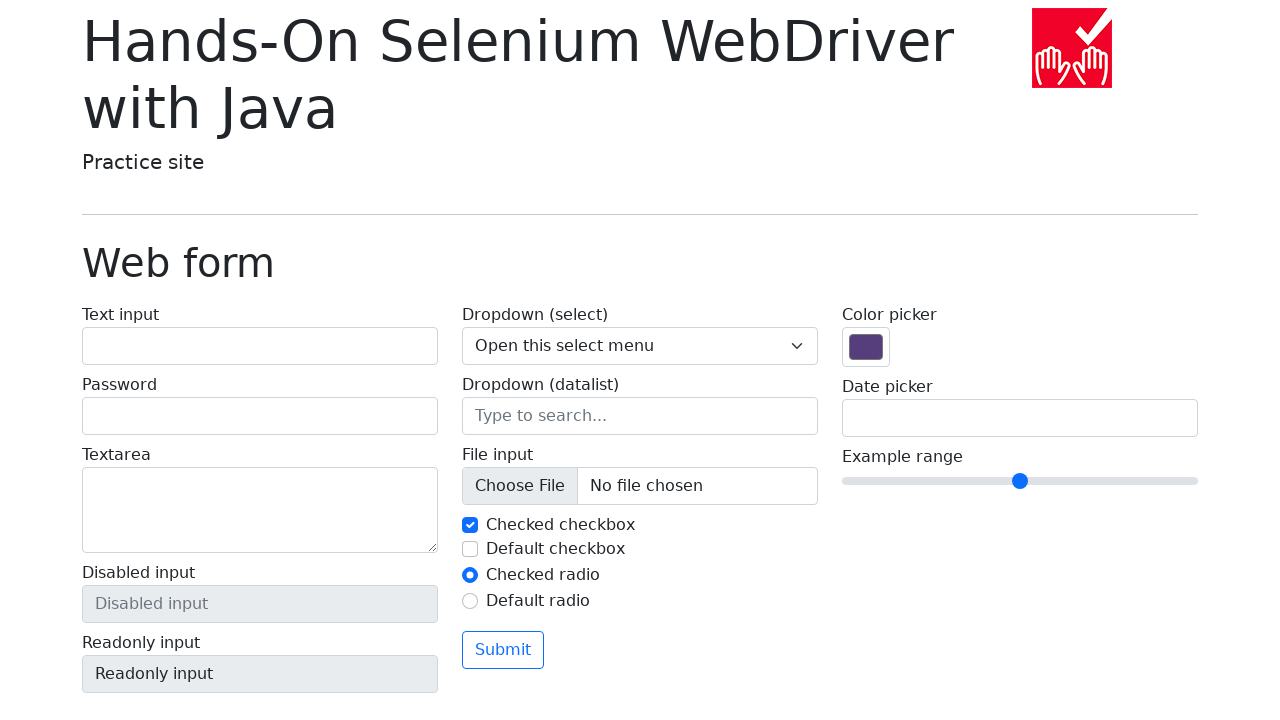

Cleared datalist input field on input[name='my-datalist']
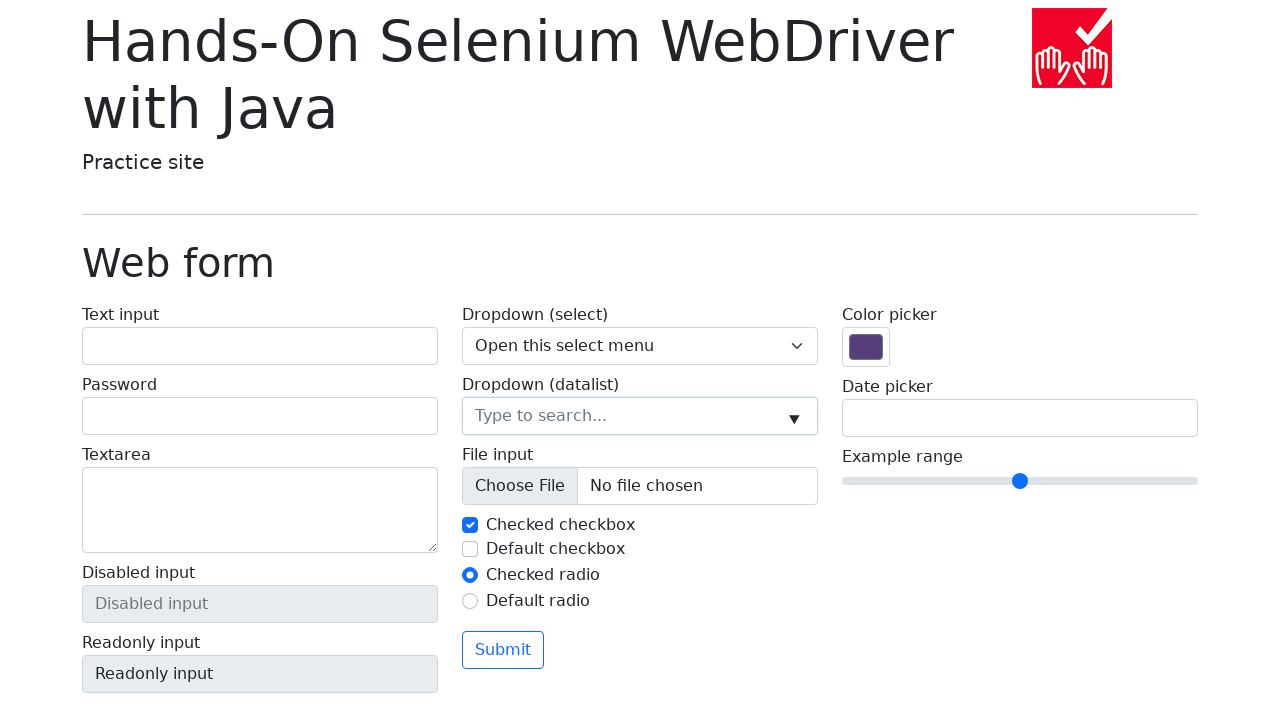

Entered datalist option 'San Francisco' into input field on input[name='my-datalist']
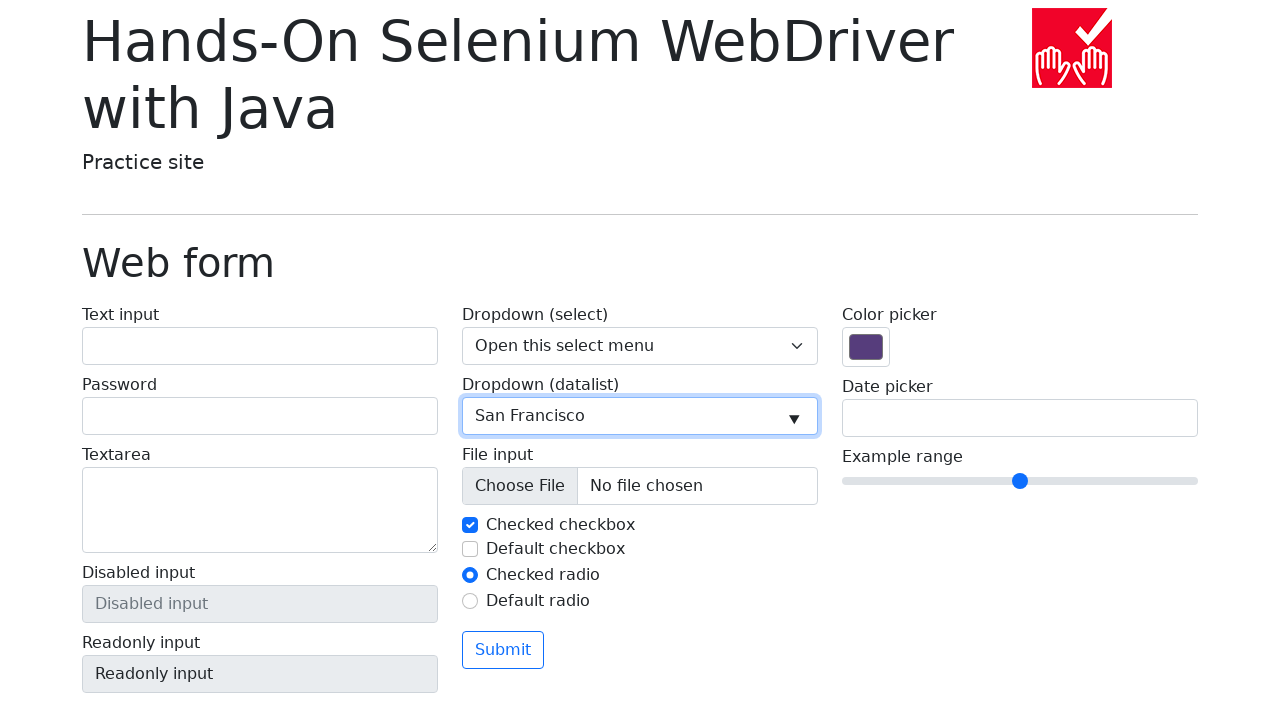

Cleared datalist input field on input[name='my-datalist']
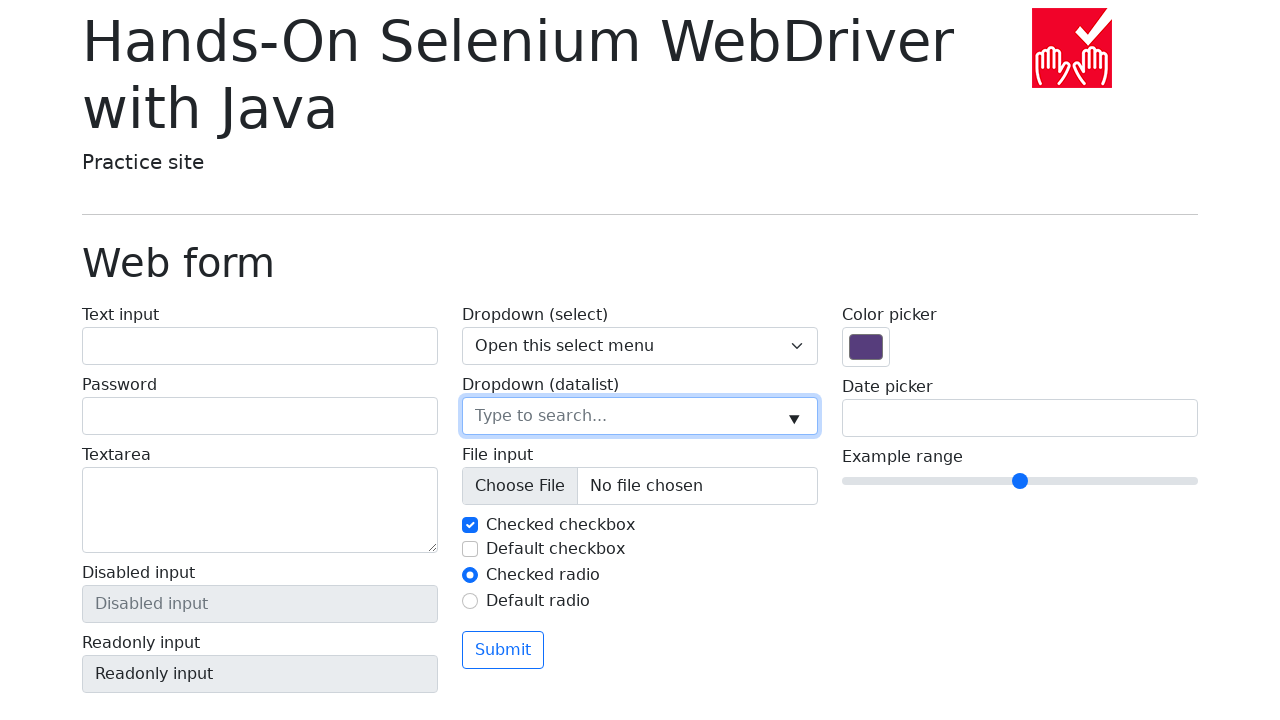

Entered datalist option 'New York' into input field on input[name='my-datalist']
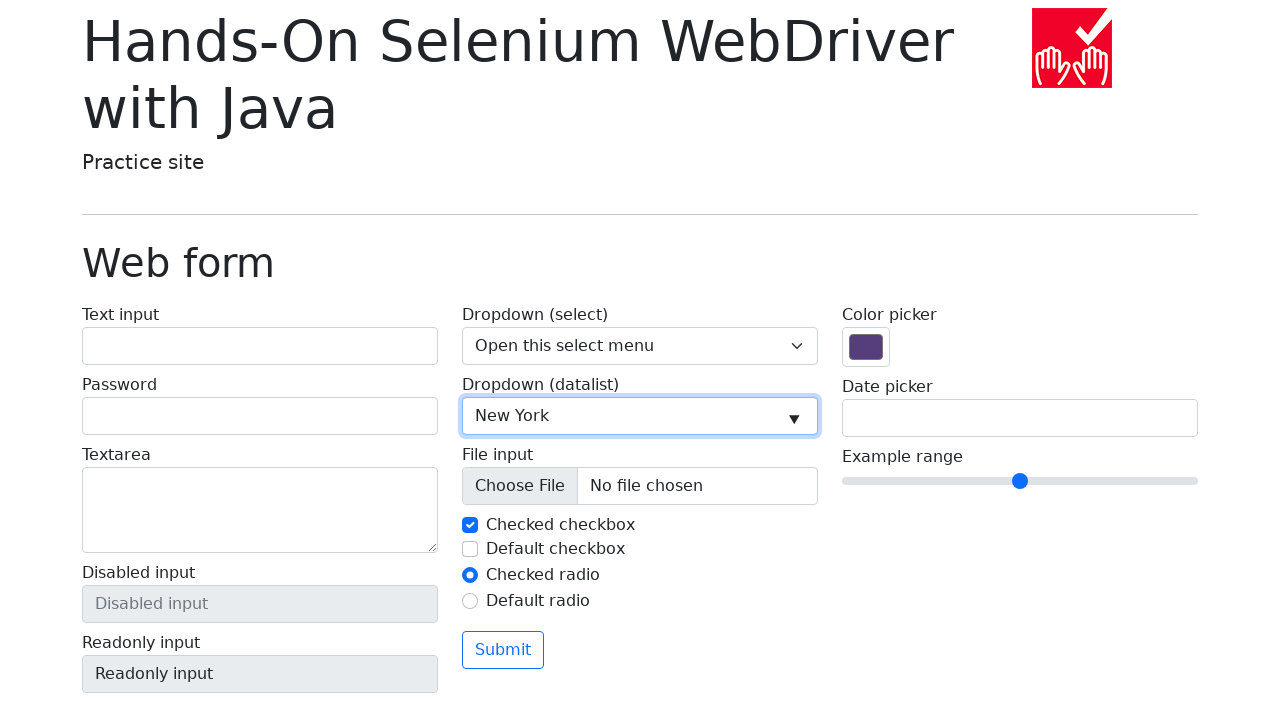

Cleared datalist input field on input[name='my-datalist']
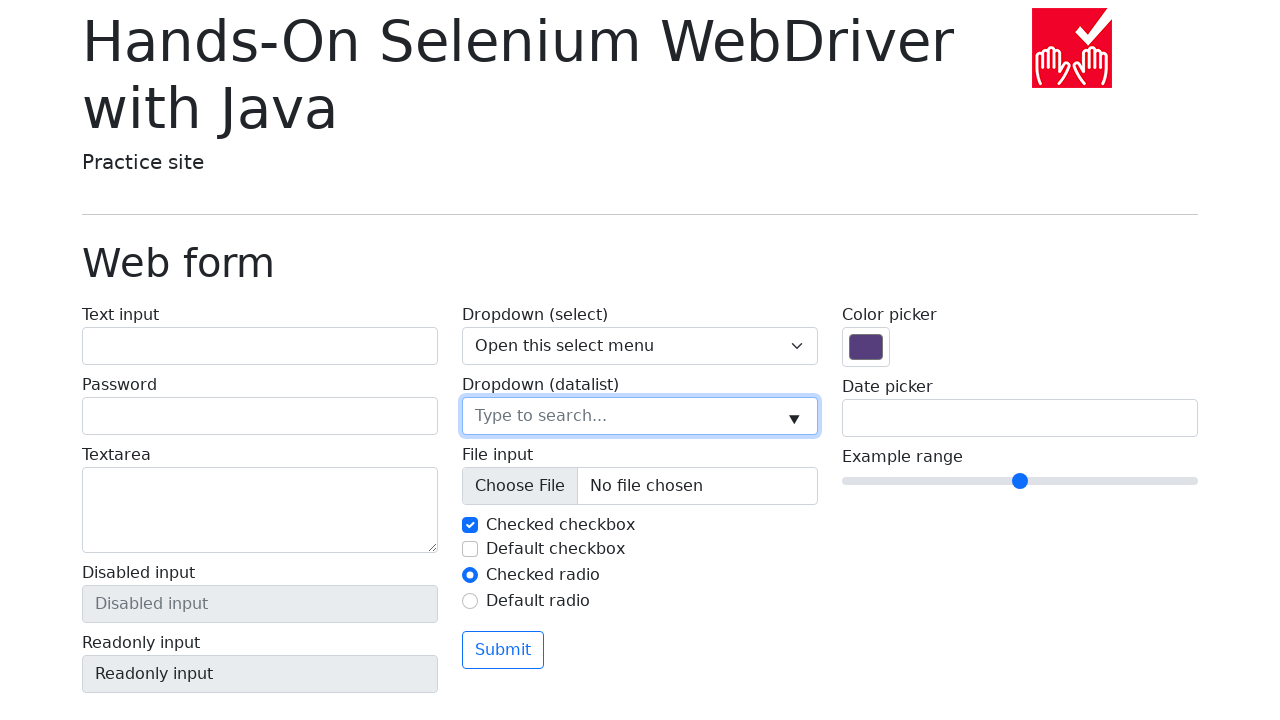

Entered datalist option 'Seattle' into input field on input[name='my-datalist']
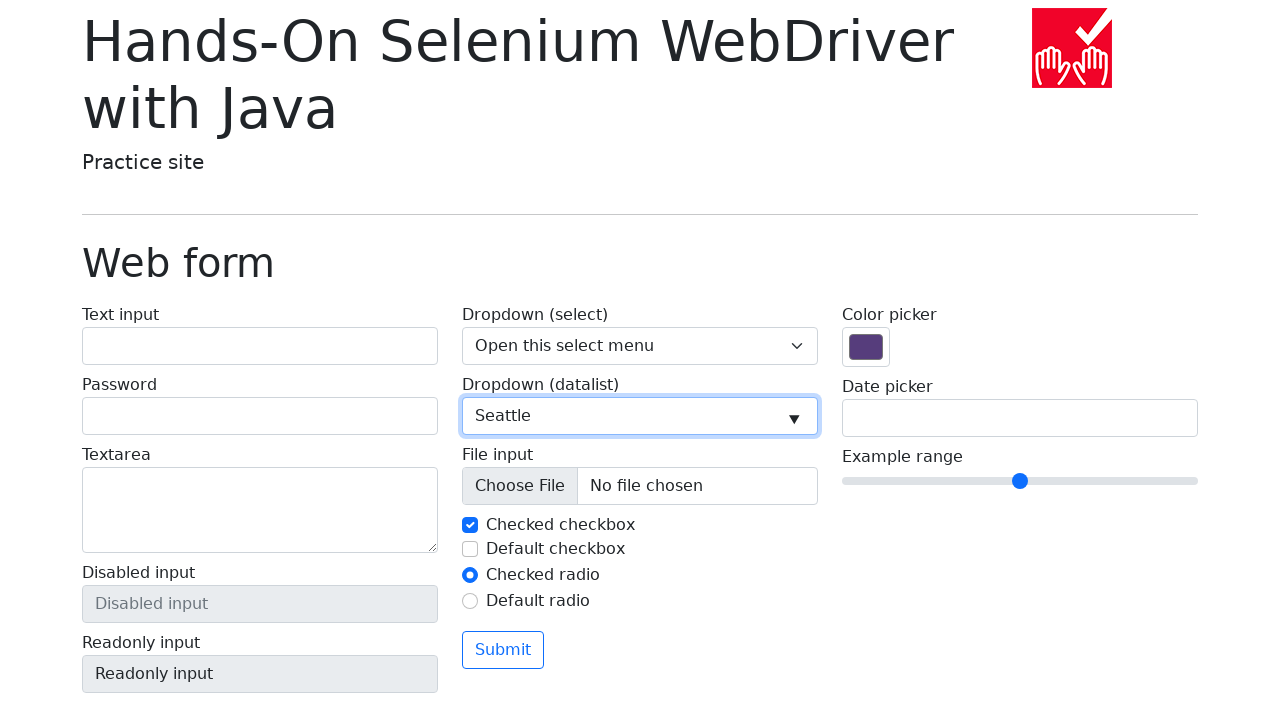

Cleared datalist input field on input[name='my-datalist']
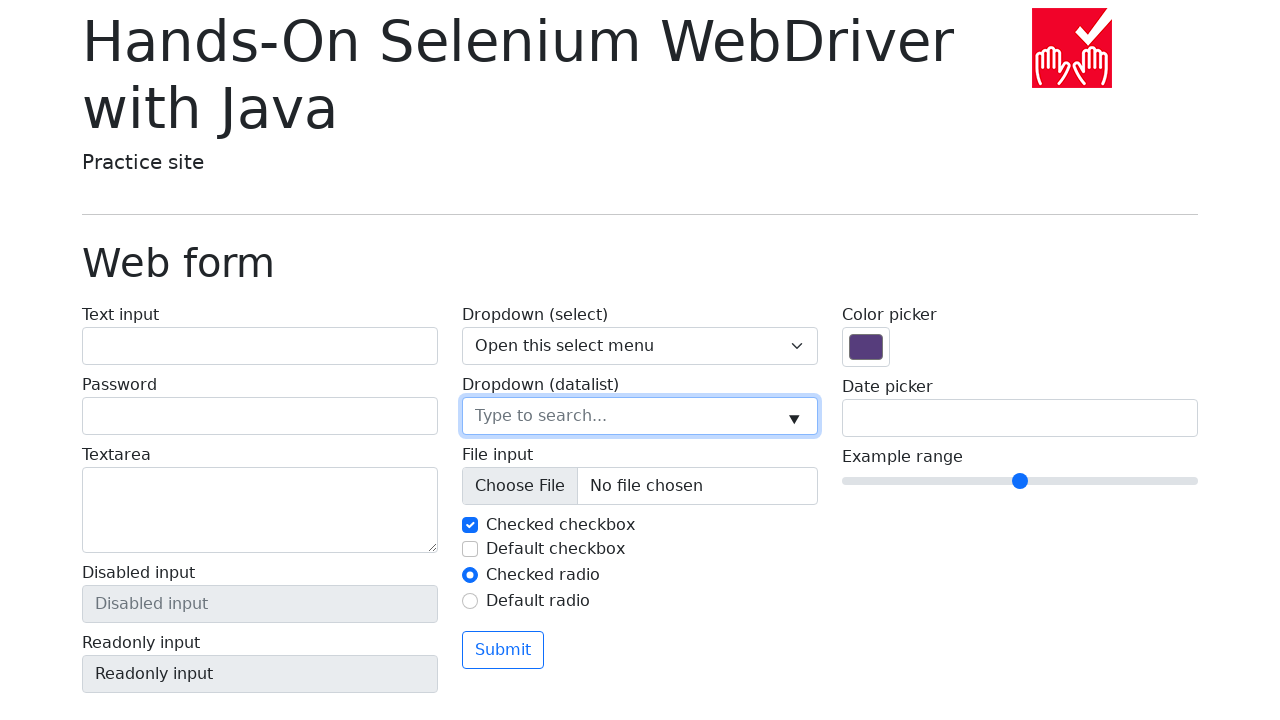

Entered datalist option 'Los Angeles' into input field on input[name='my-datalist']
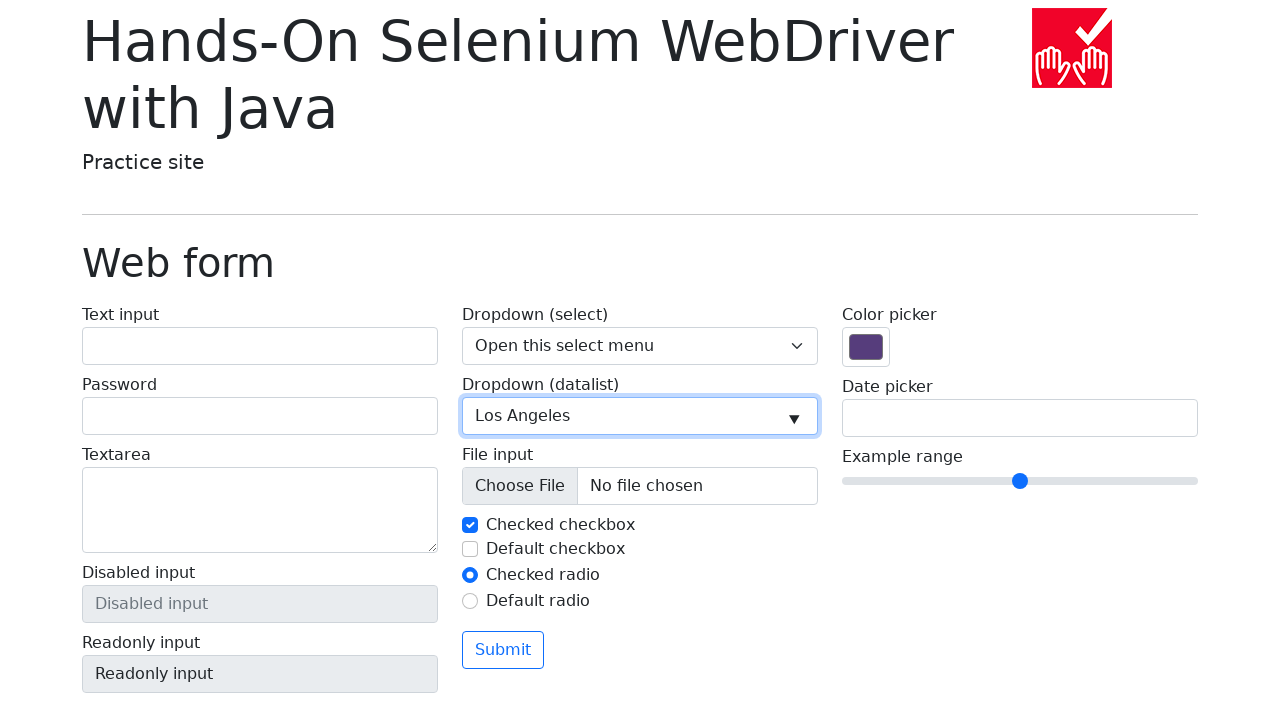

Cleared datalist input field on input[name='my-datalist']
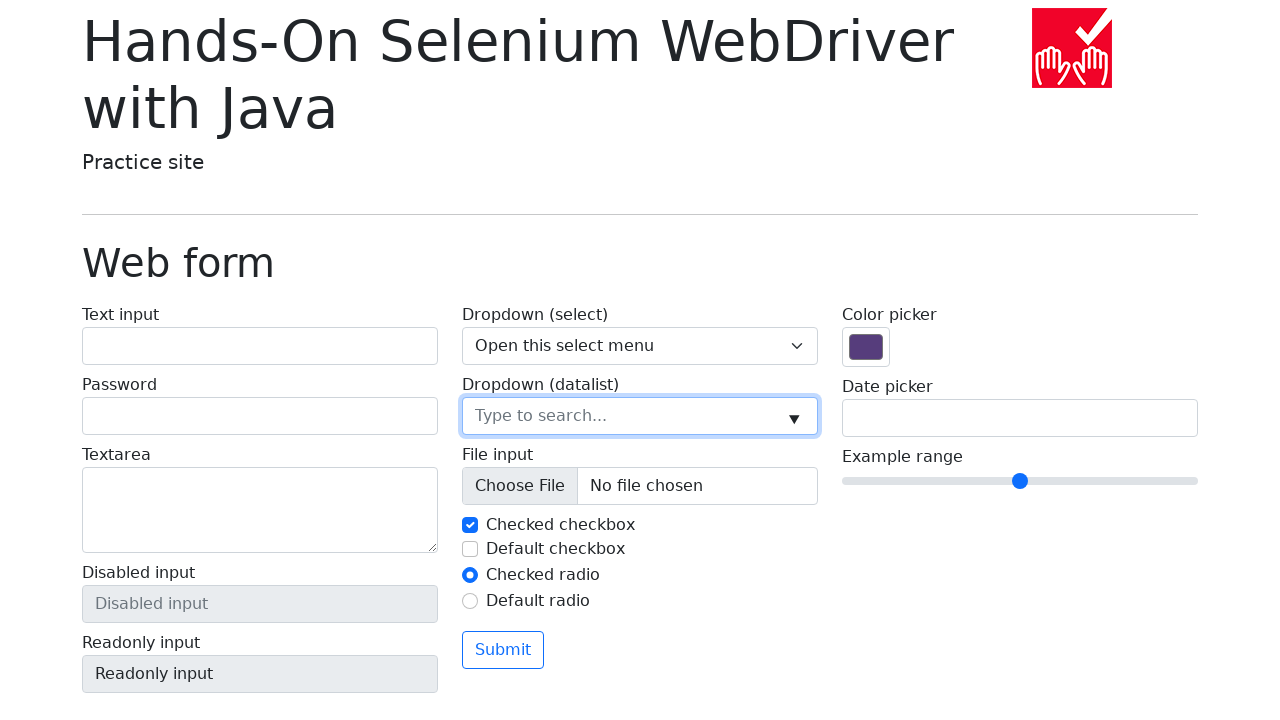

Entered datalist option 'Chicago' into input field on input[name='my-datalist']
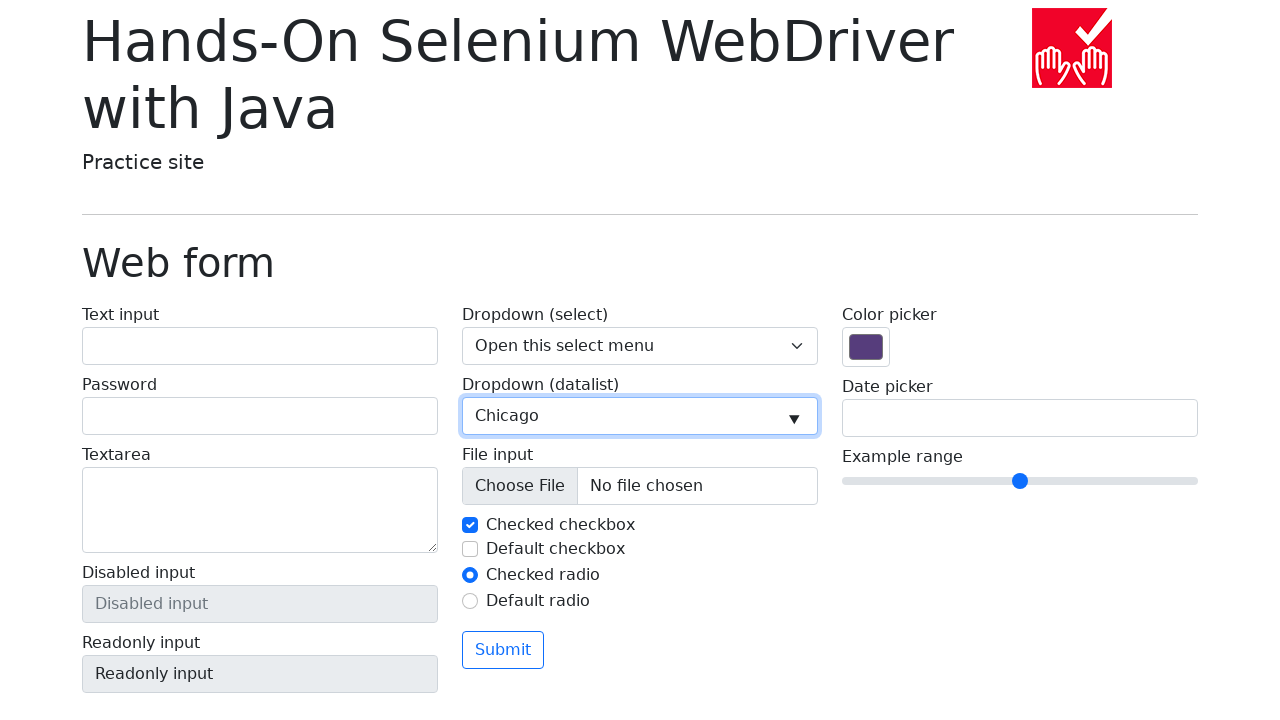

Cleared datalist input field before entering custom value on input[name='my-datalist']
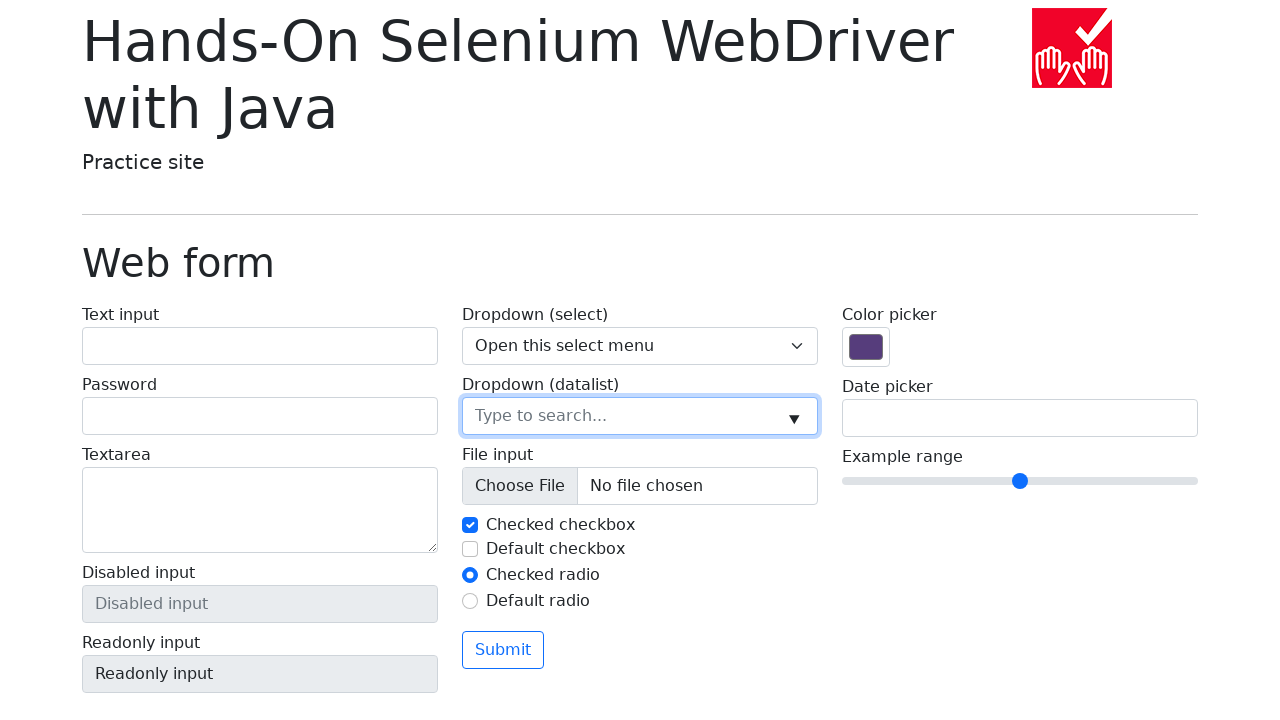

Entered custom value 'CustomValue' into datalist input field on input[name='my-datalist']
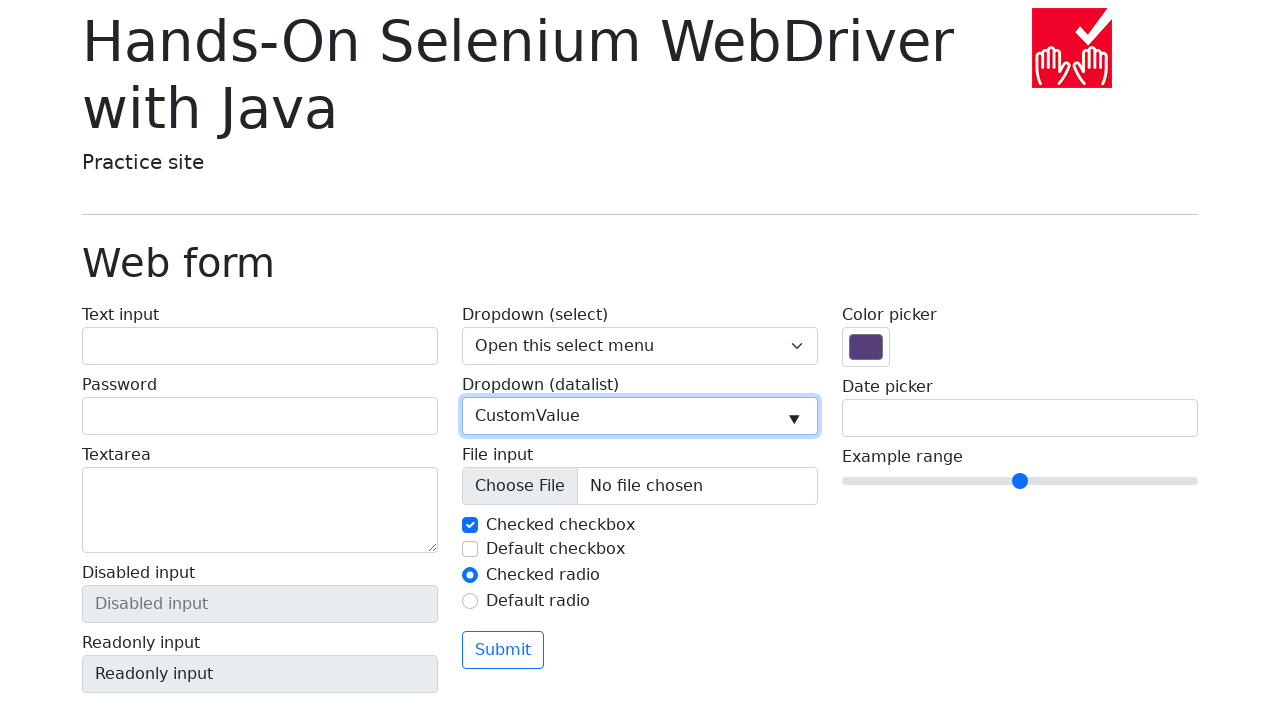

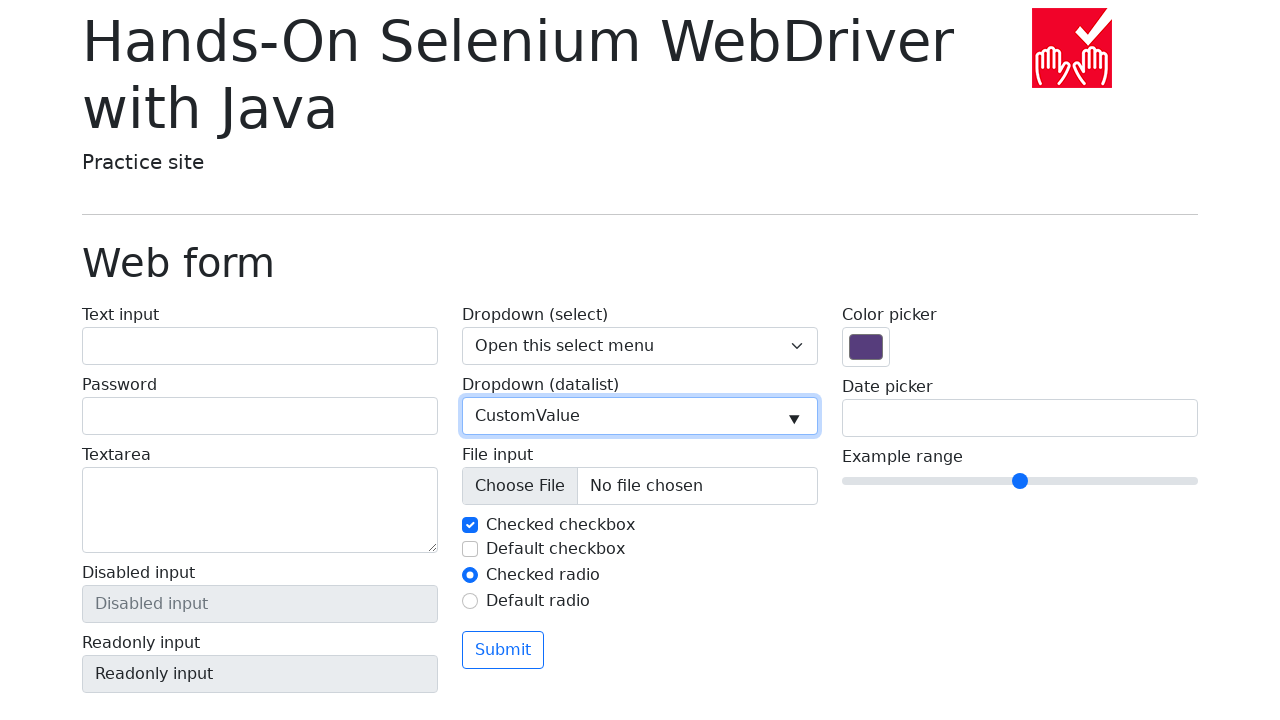